Tests that all password strength validation indicators turn green when a strong valid password is entered

Starting URL: https://testerbud.com/register

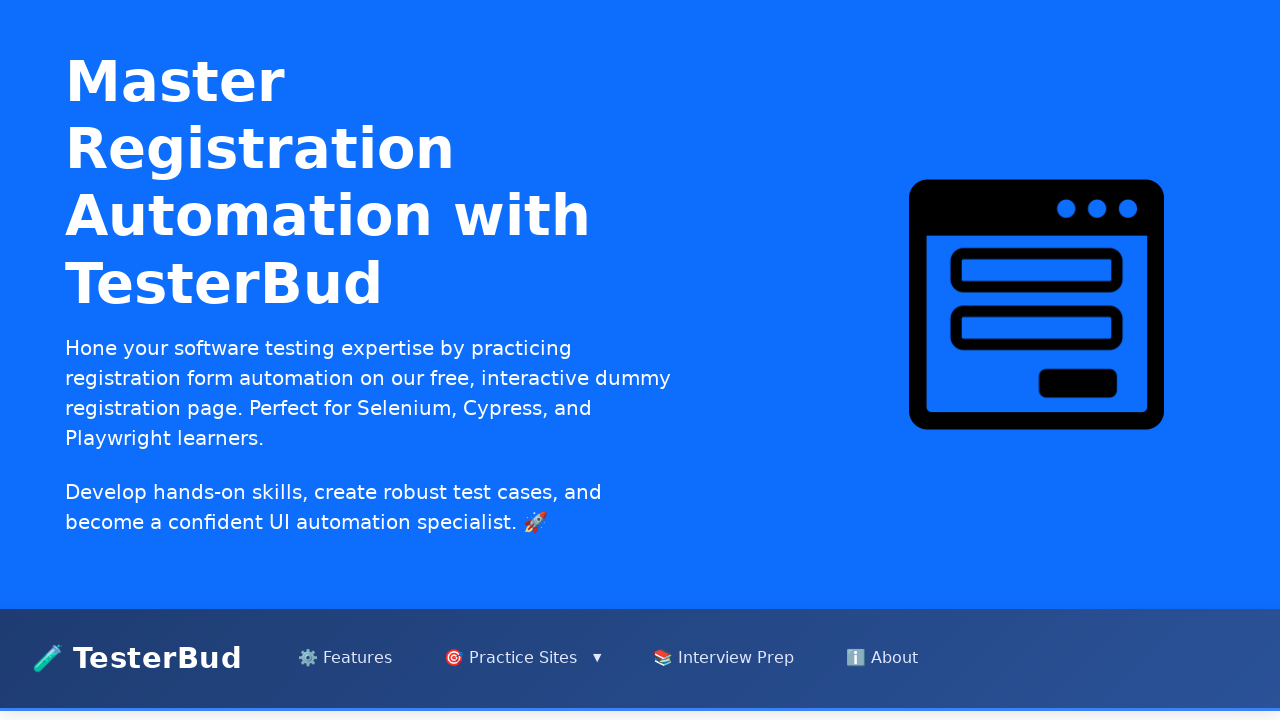

Filled email address field with 'lu@example.com' on internal:role=textbox[name="Email Address"i]
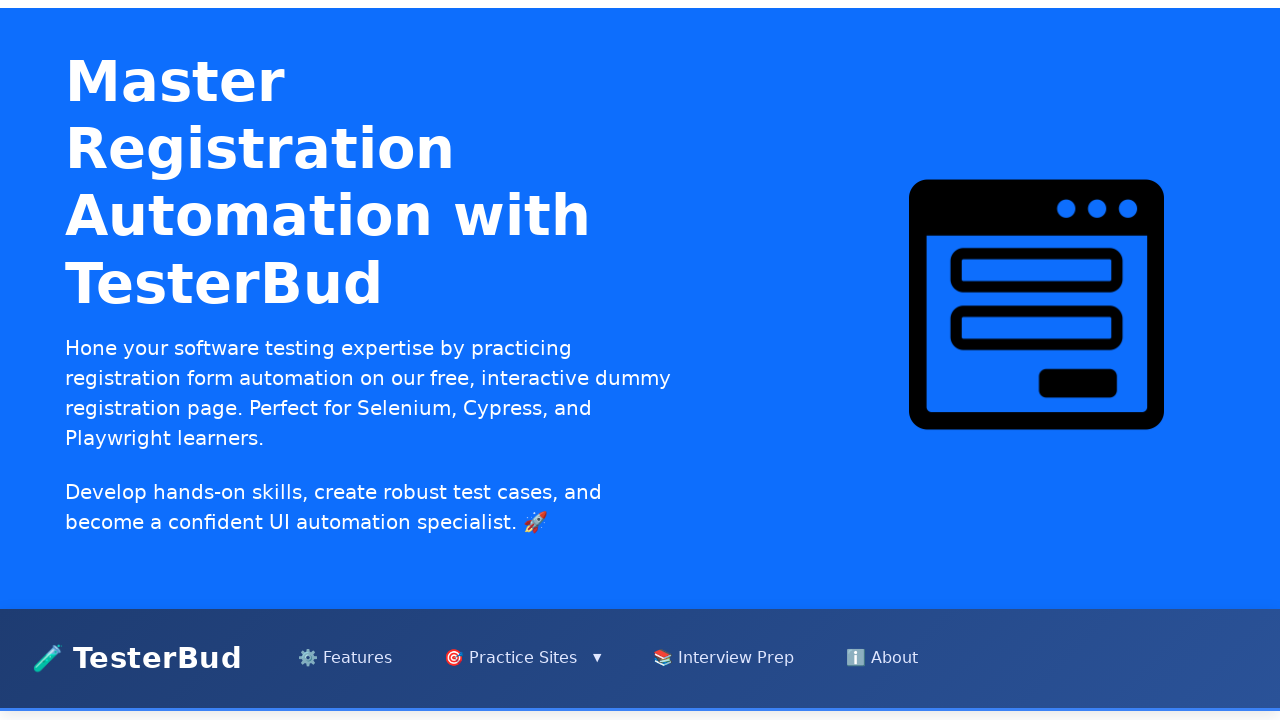

Filled password field with strong password '!!Bb12345' on internal:role=textbox[name="Password"s]
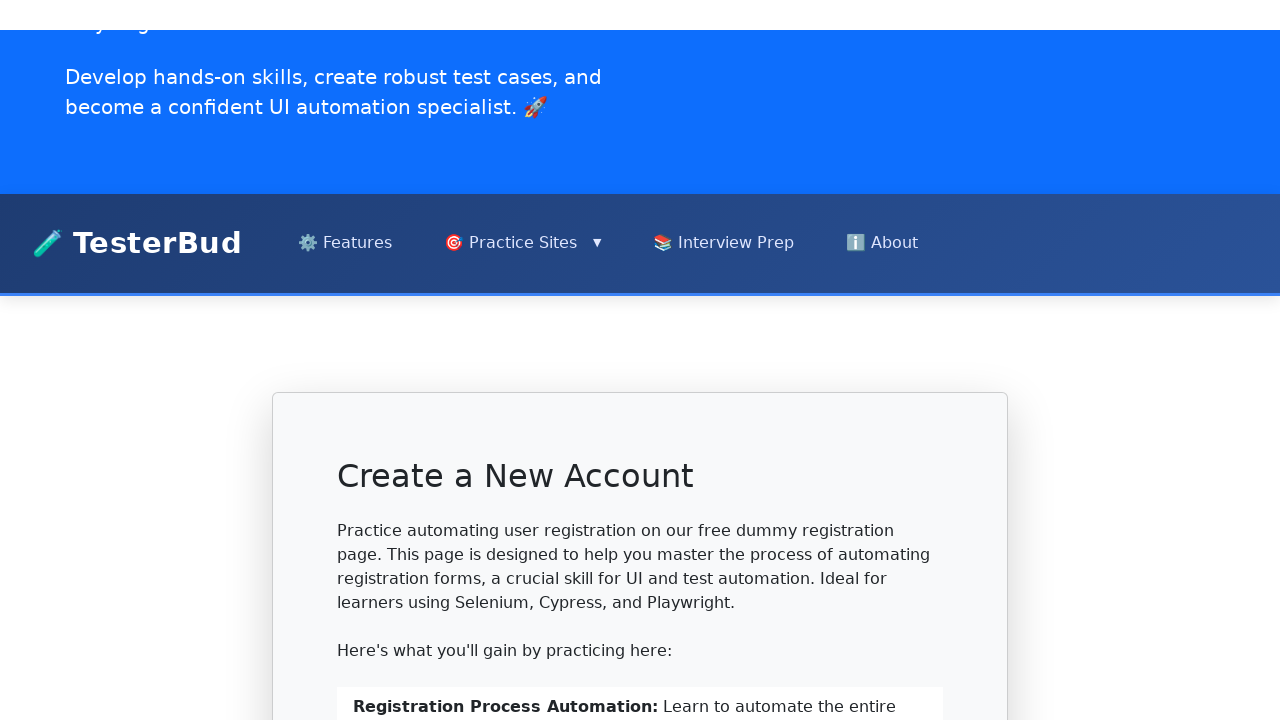

Filled confirm password field with '!!Bb12345' on internal:role=textbox[name="Confirm Password"i]
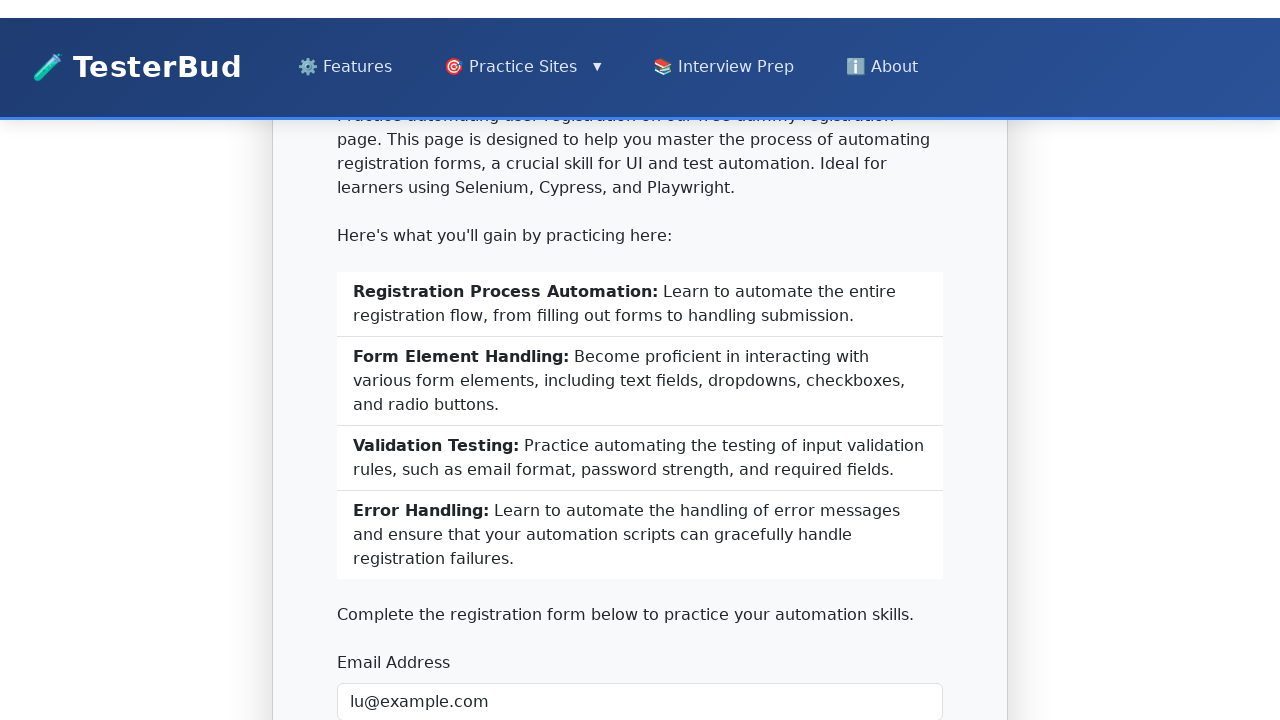

Password validation indicator 'At least 8 characters' appeared
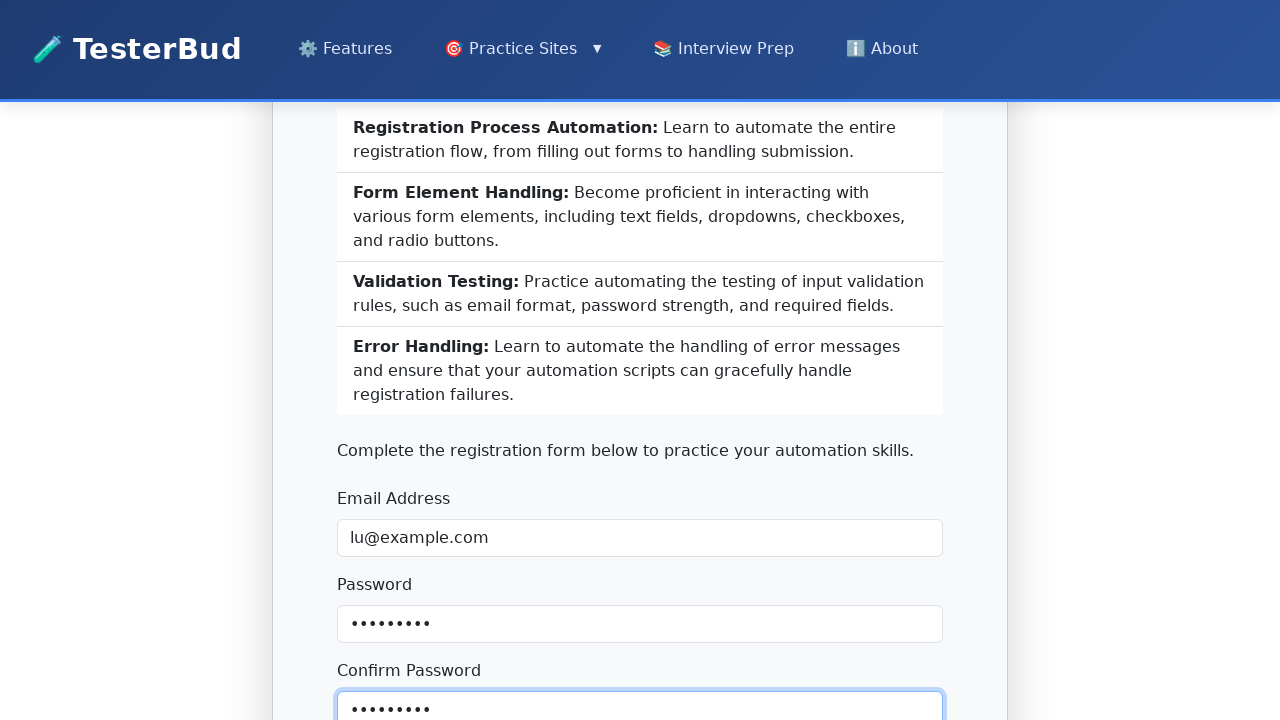

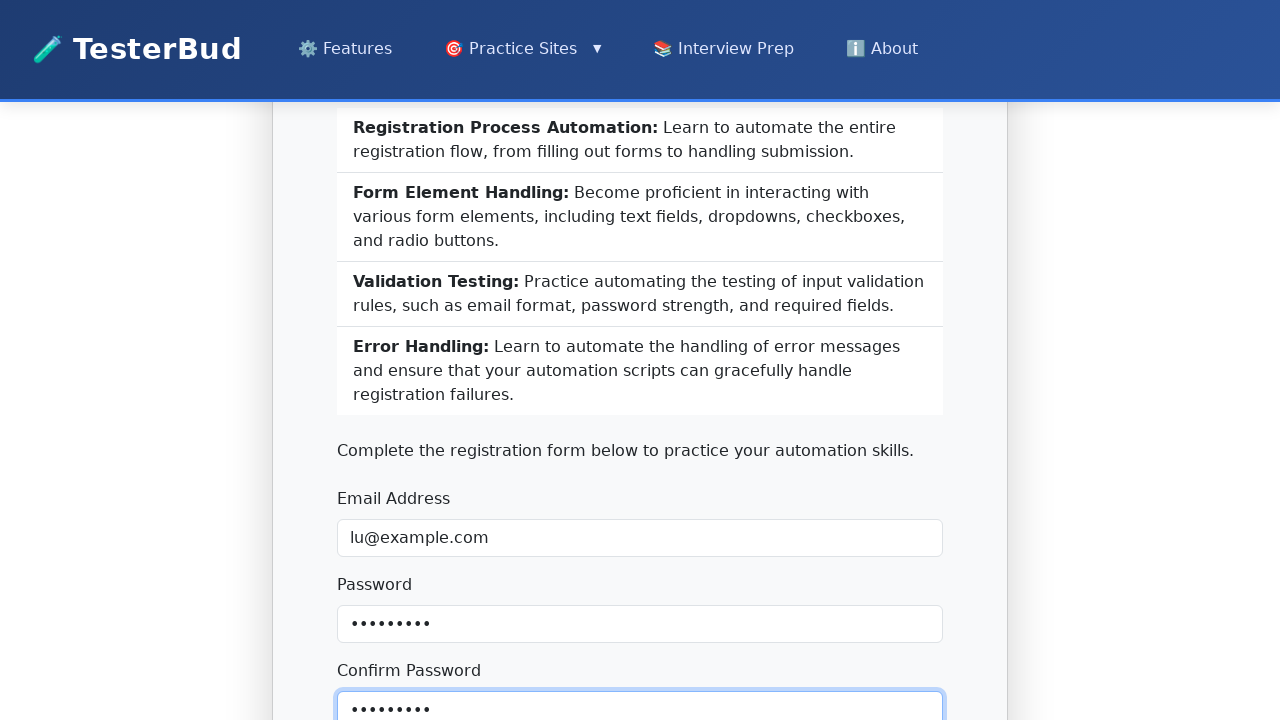